Tests drag and drop functionality on jQuery UI demo page by dragging an element to a drop target

Starting URL: https://jqueryui.com/droppable/

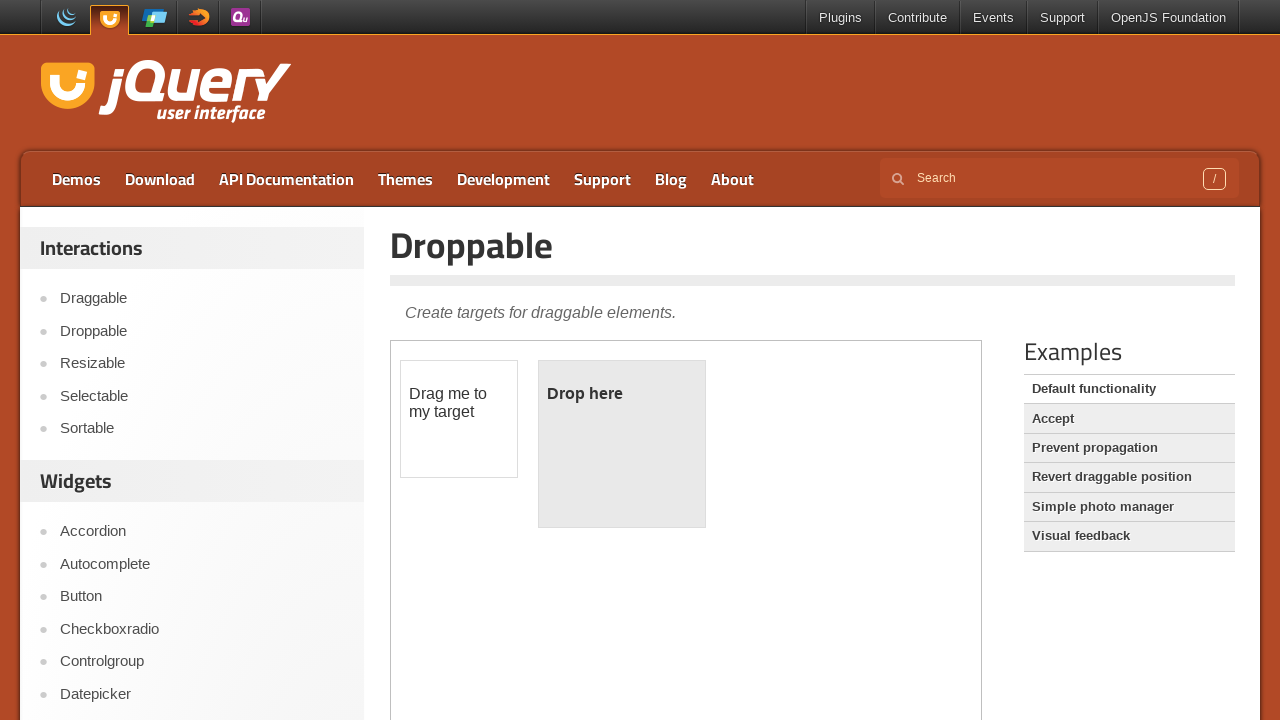

Located the iframe containing the drag and drop demo
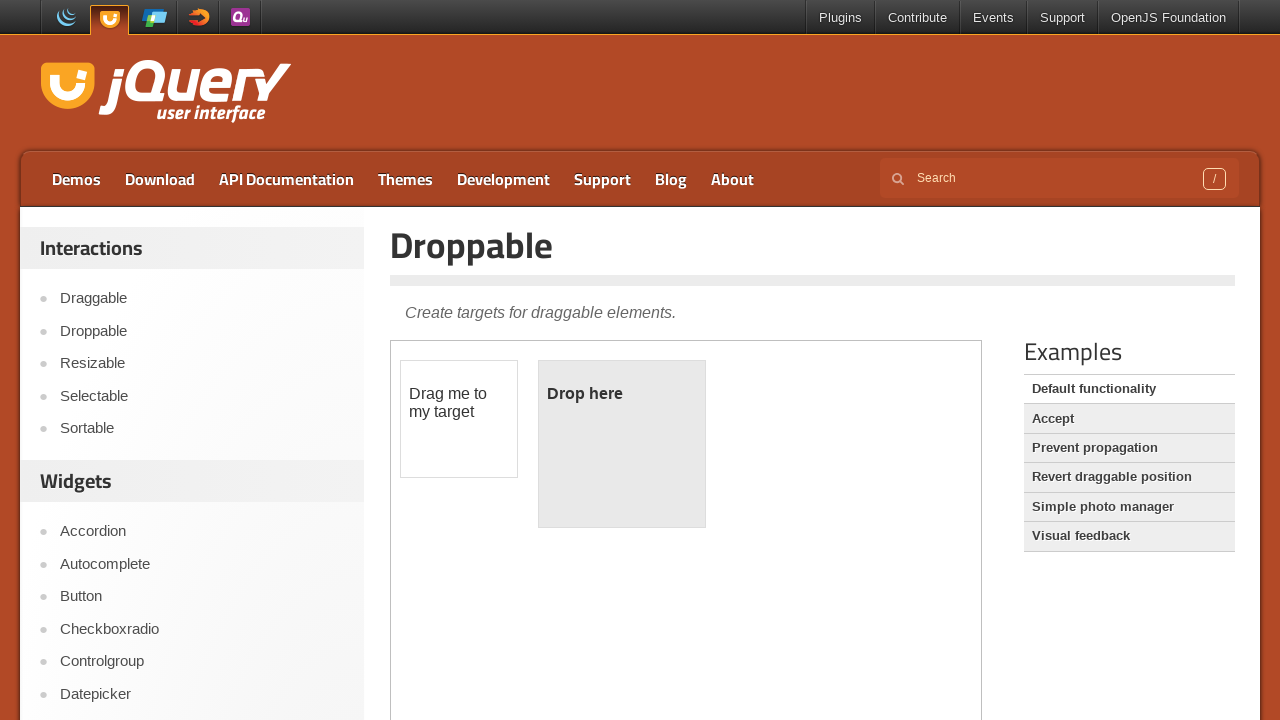

Located the draggable element with text 'Drag me to my target'
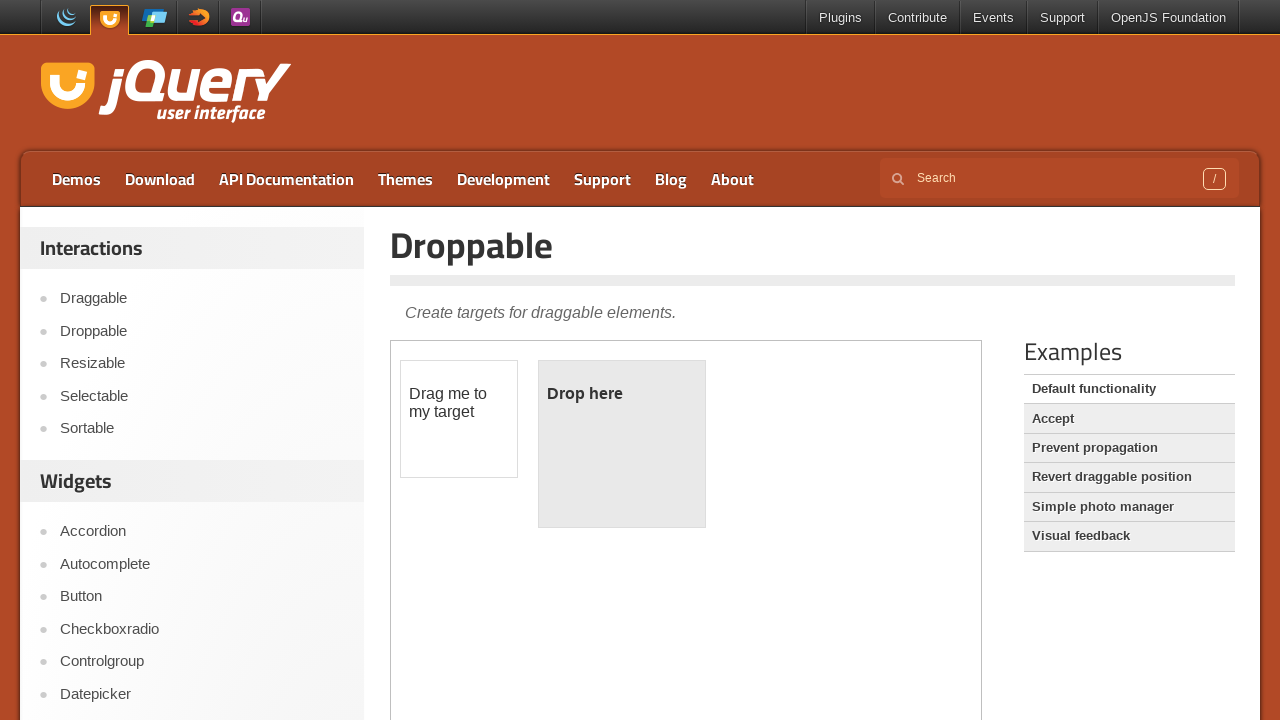

Located the drop target element with text 'Drop here'
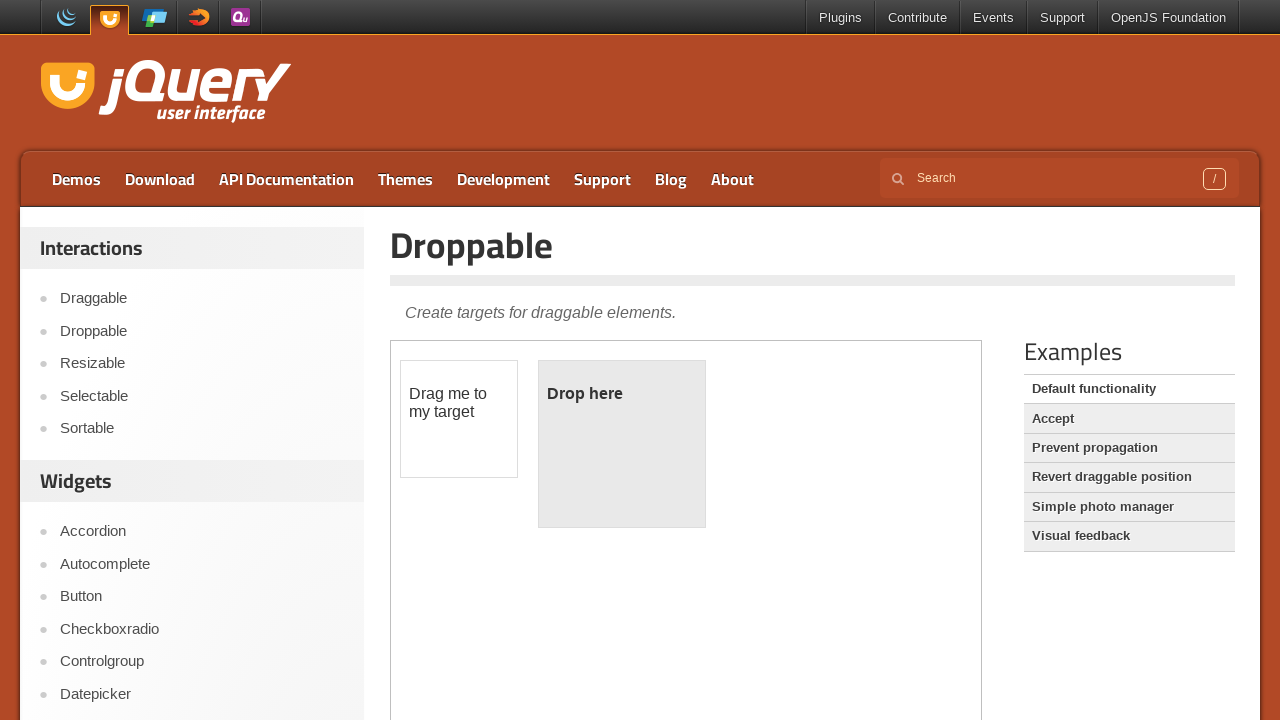

Dragged the element to the drop target at (622, 394)
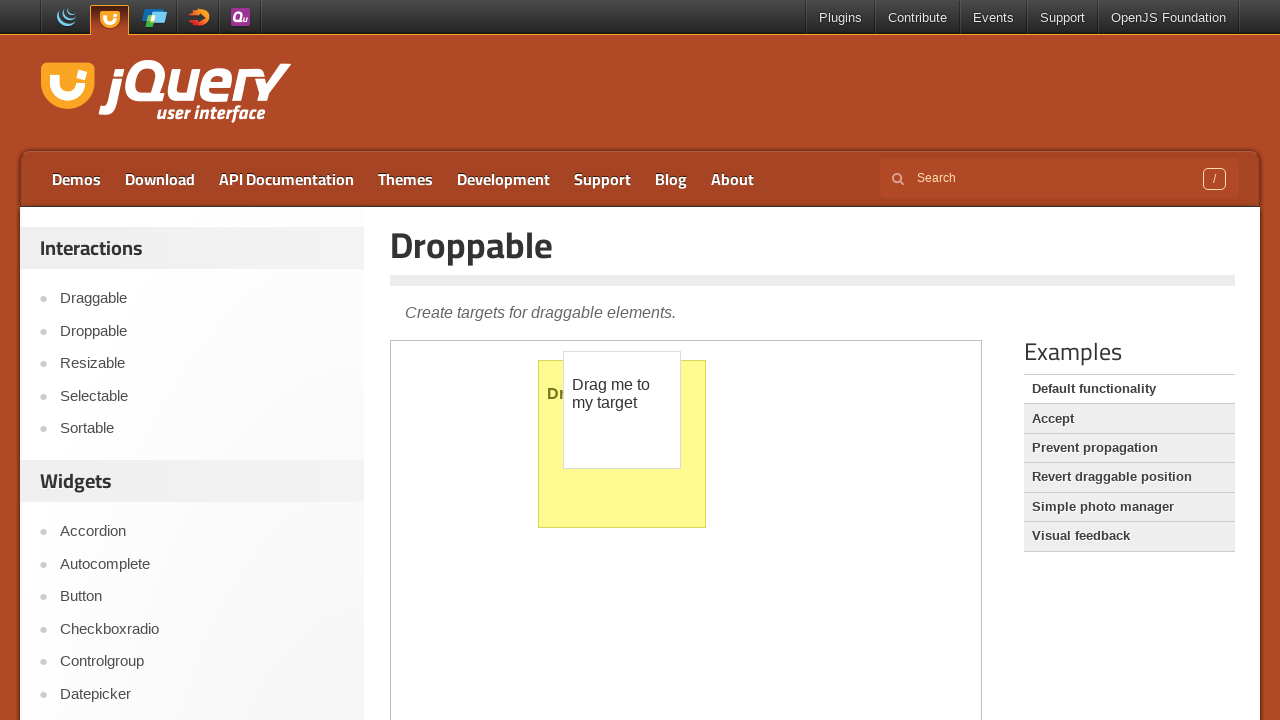

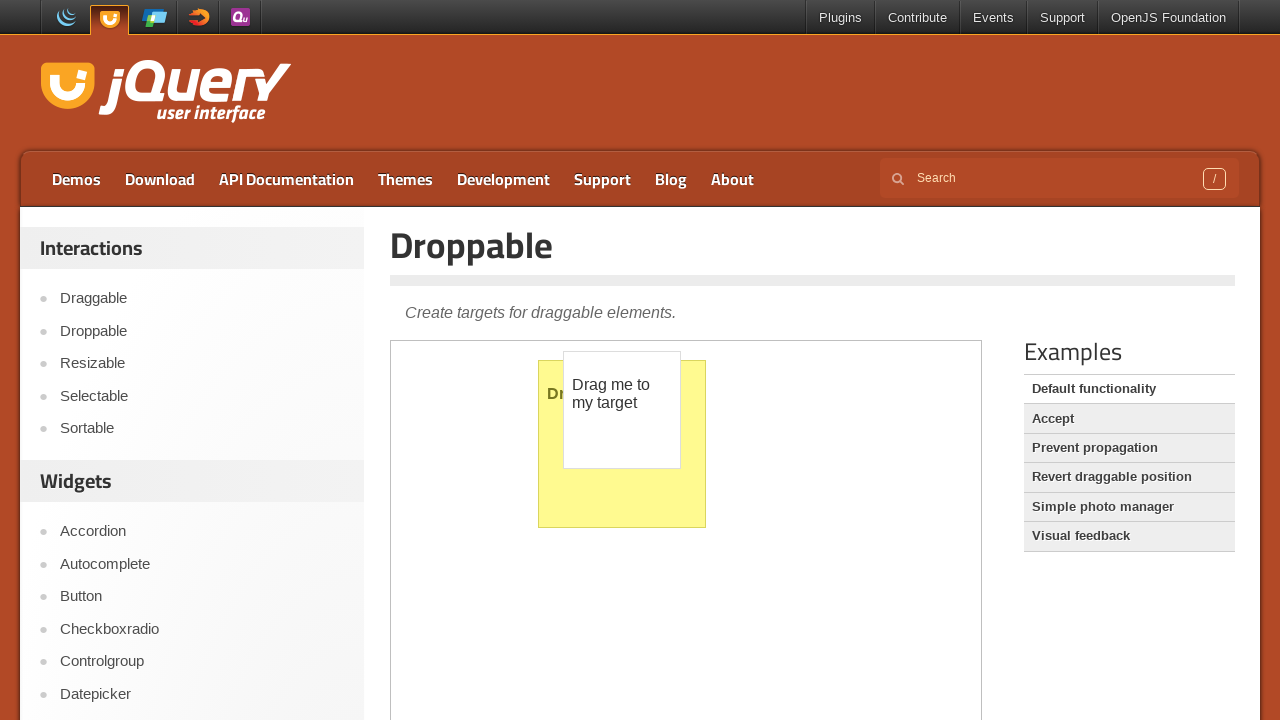